Tests auto-suggestive dropdown functionality by typing a partial search term and selecting a matching option from the suggestions list

Starting URL: https://rahulshettyacademy.com/dropdownsPractise/

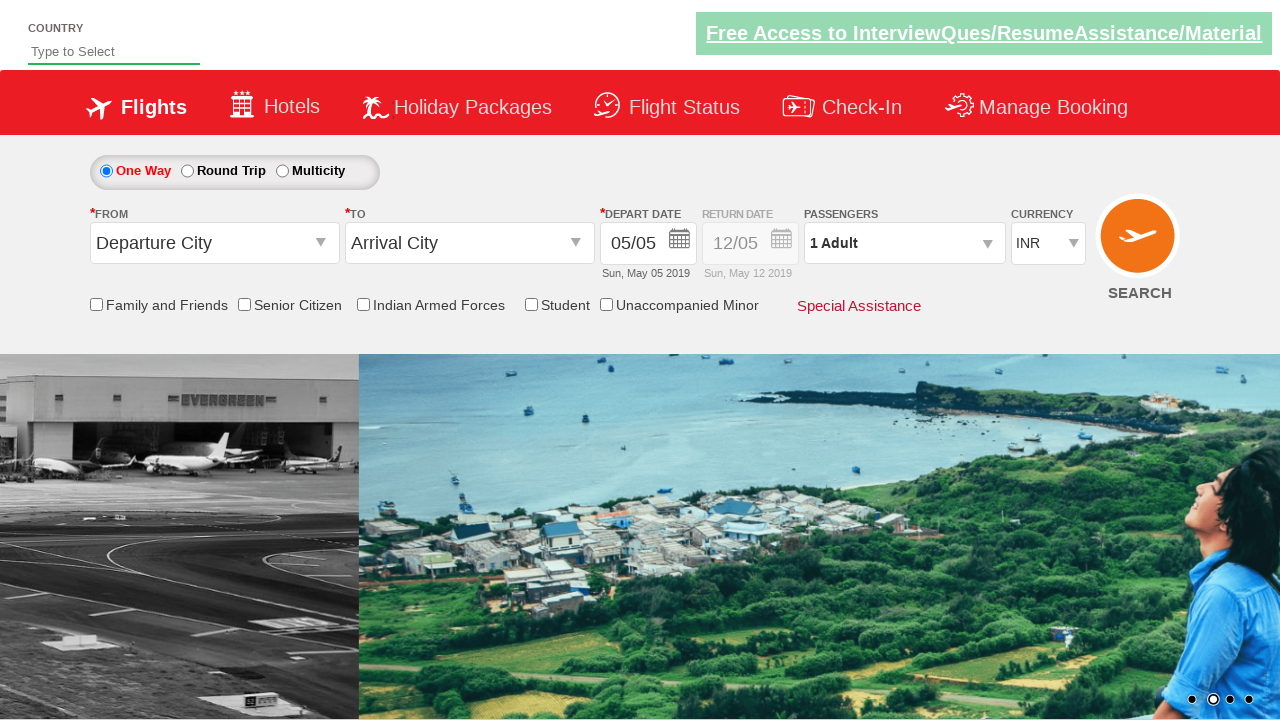

Typed 'ind' in autosuggest field to trigger dropdown suggestions on #autosuggest
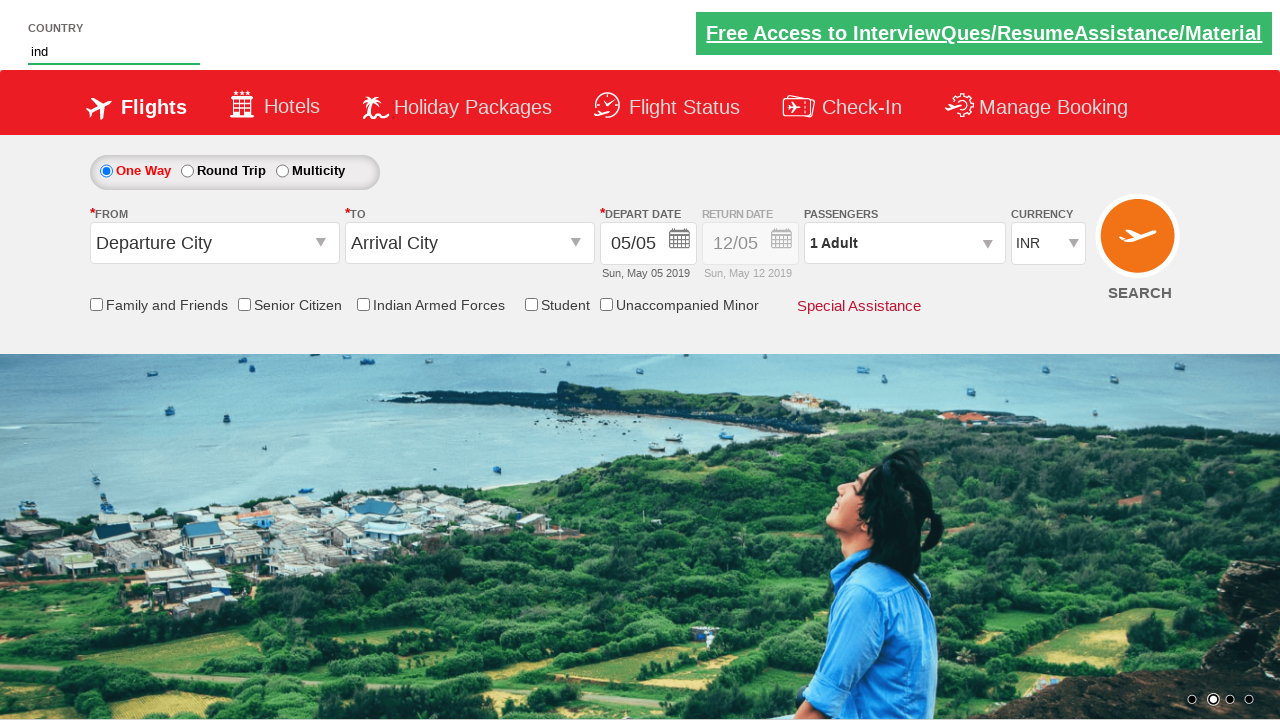

Auto-suggestions dropdown loaded with matching options
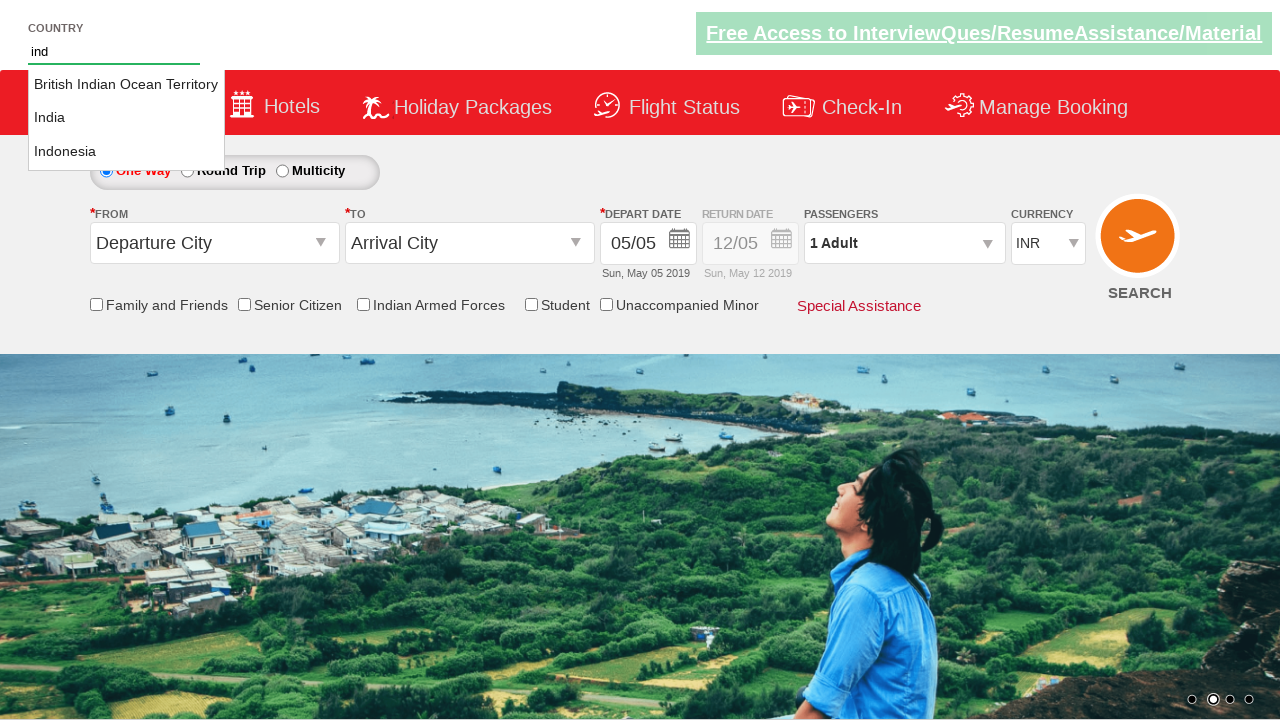

Selected 'India' from the auto-suggestions dropdown at (126, 118) on li.ui-menu-item a:text-is('India')
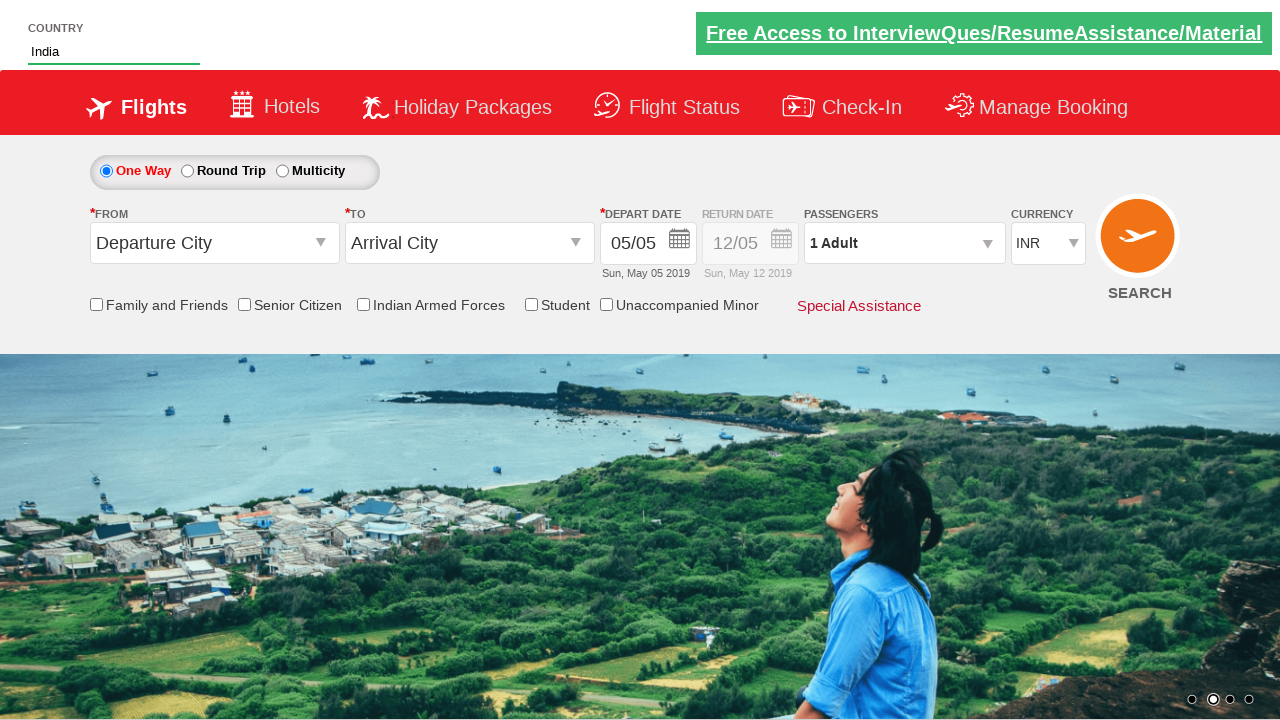

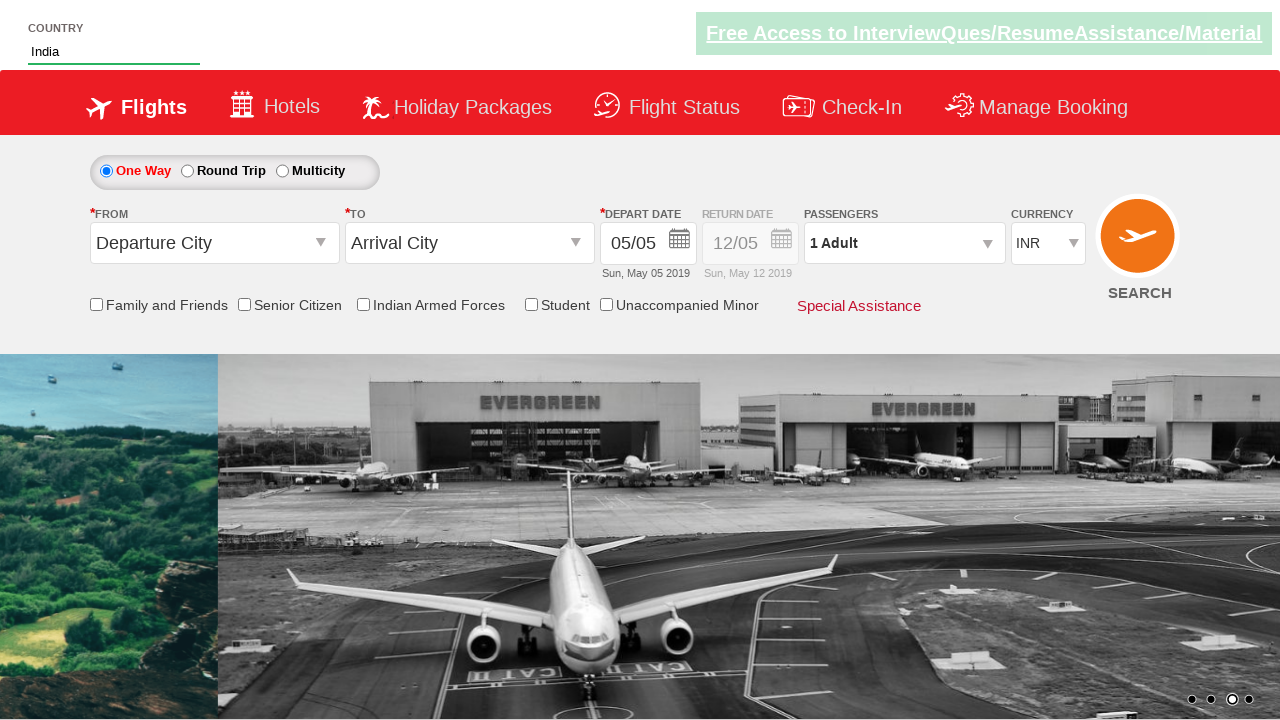